Tests clicking a resend button and using a wait to ensure a message element appears, then retrieves and verifies the message content

Starting URL: https://eviltester.github.io/supportclasses/#2000

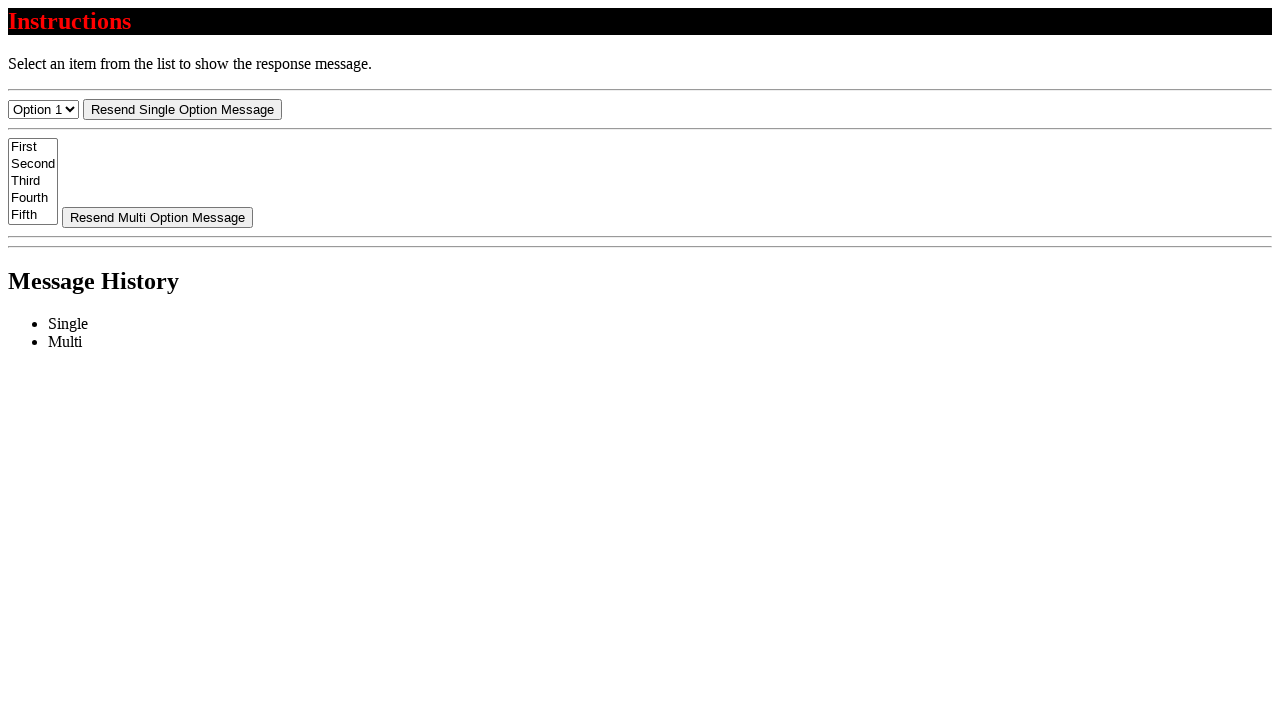

Clicked resend button at (182, 109) on #resend-select
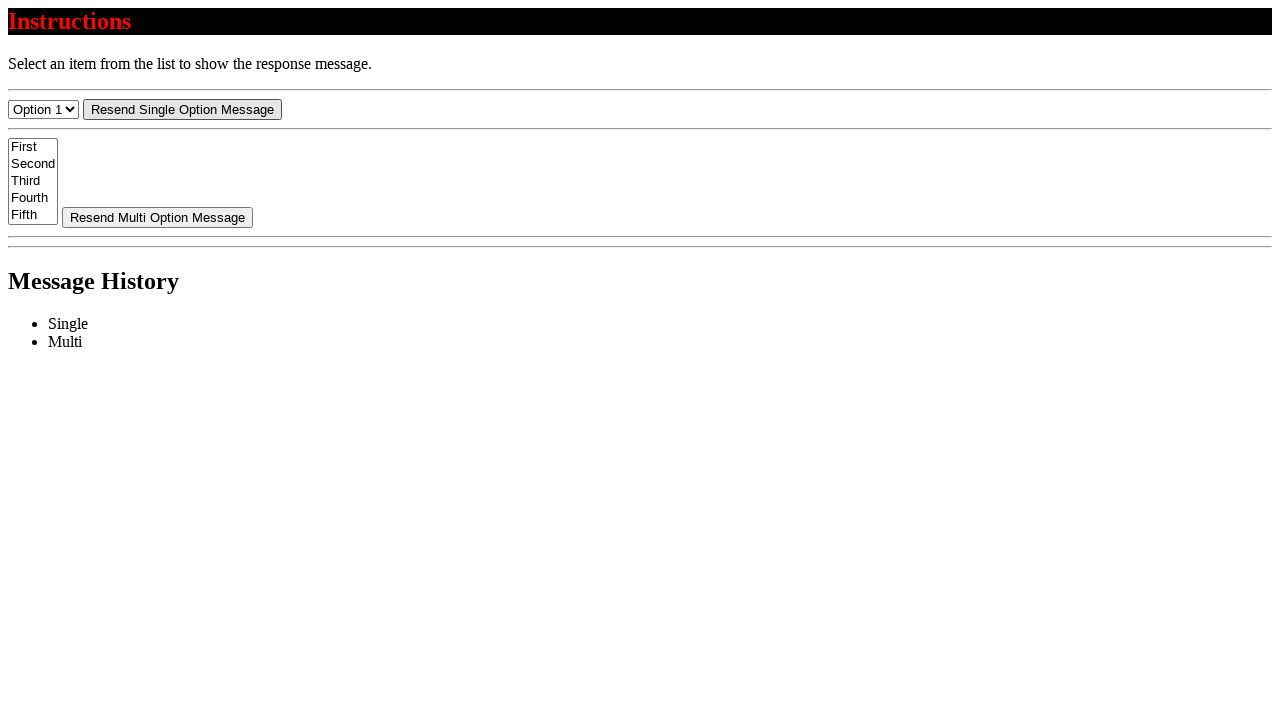

Message element appeared and became visible
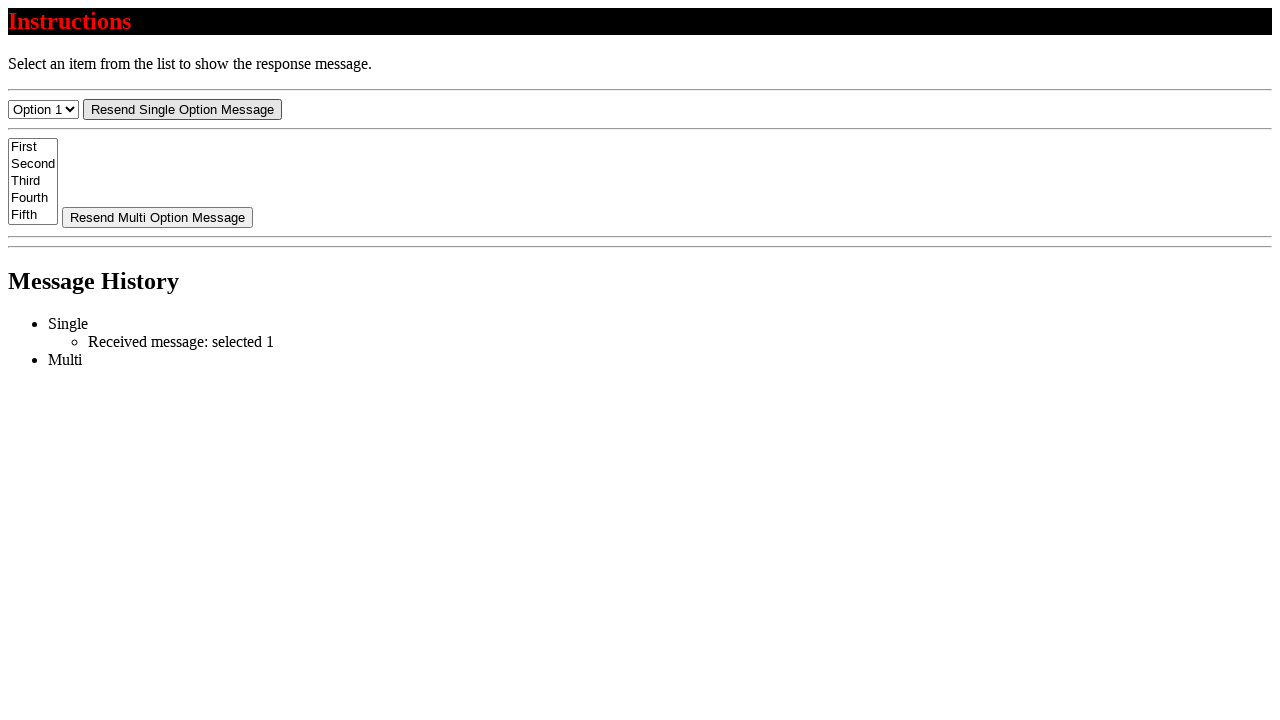

Located message element
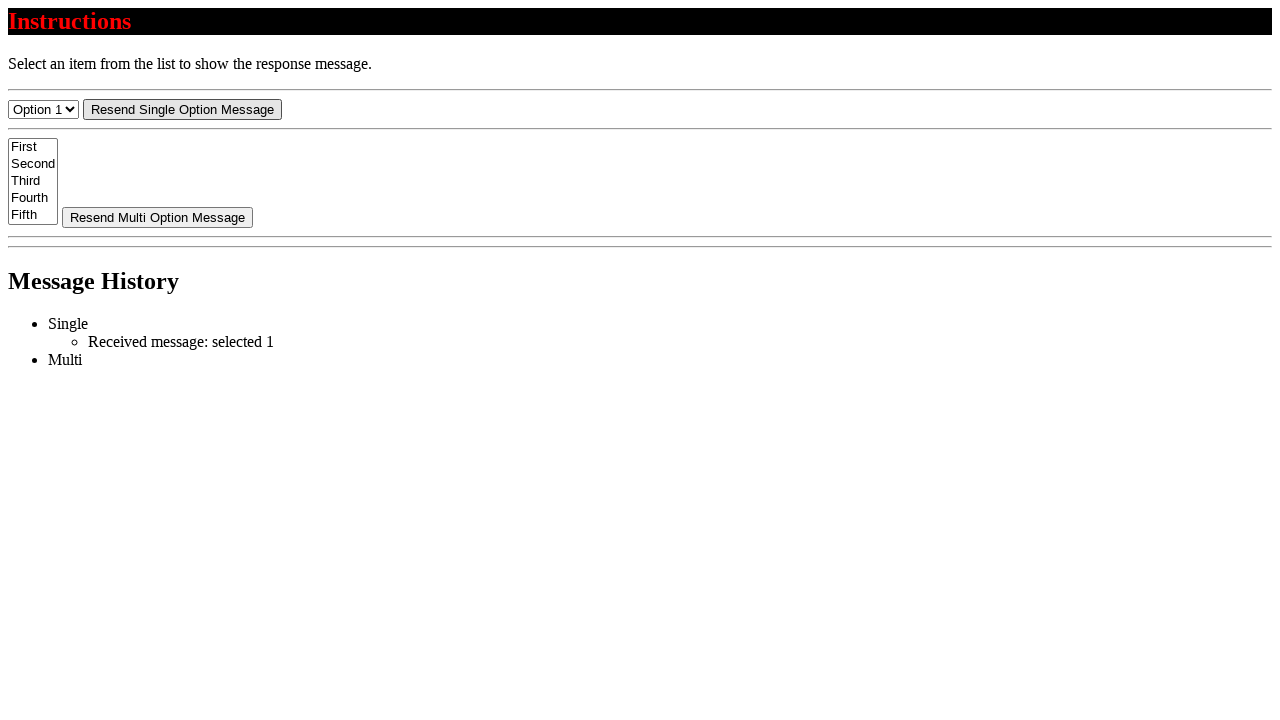

Retrieved message text: 'Received message: selected 1'
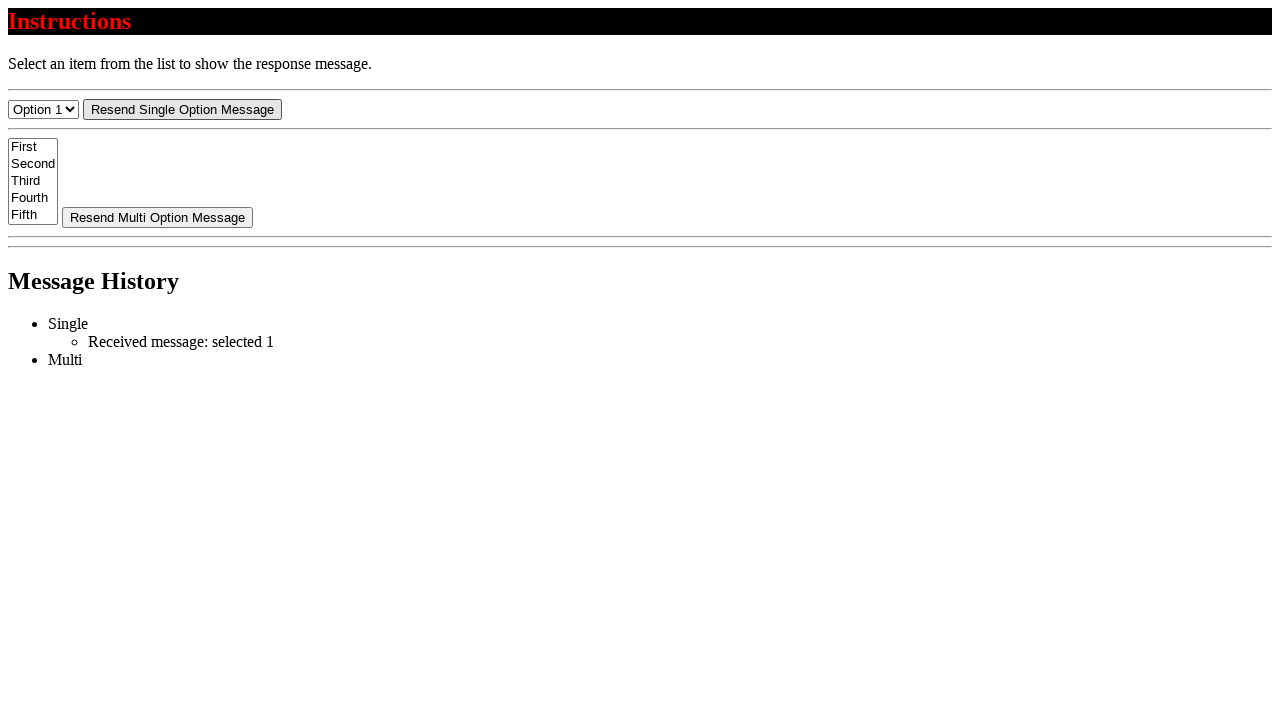

Verified message starts with 'Received message:'
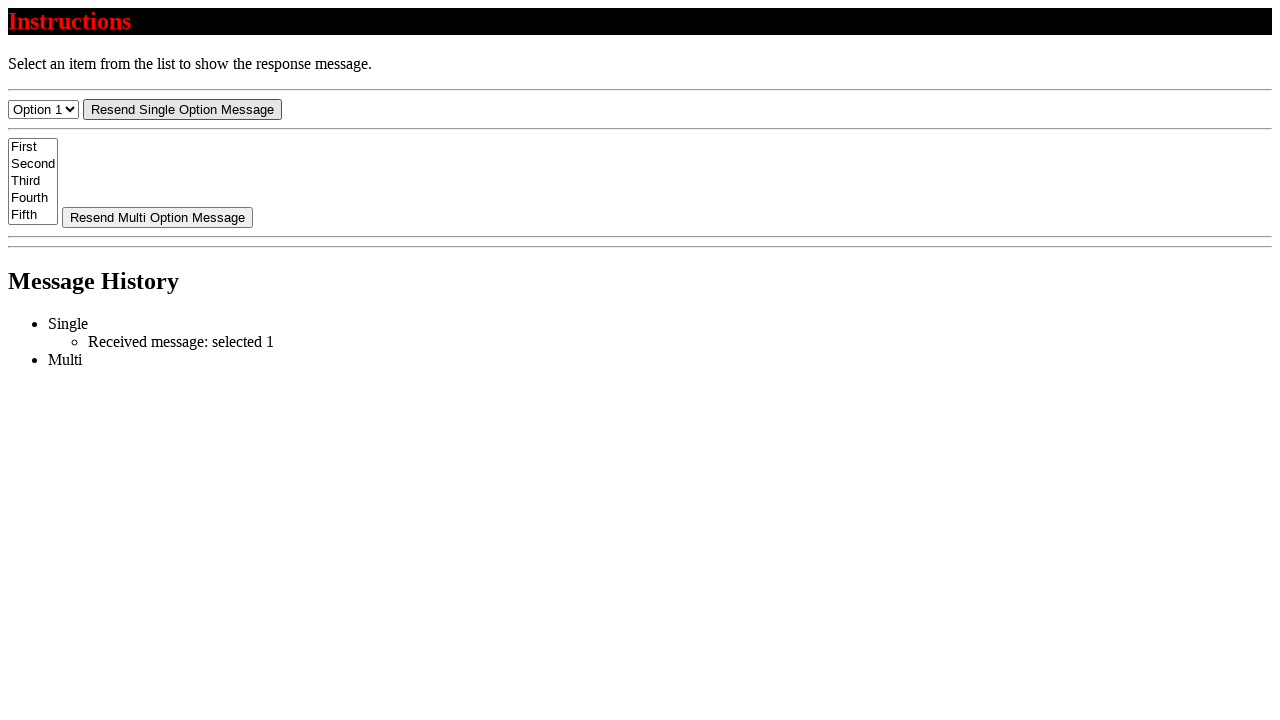

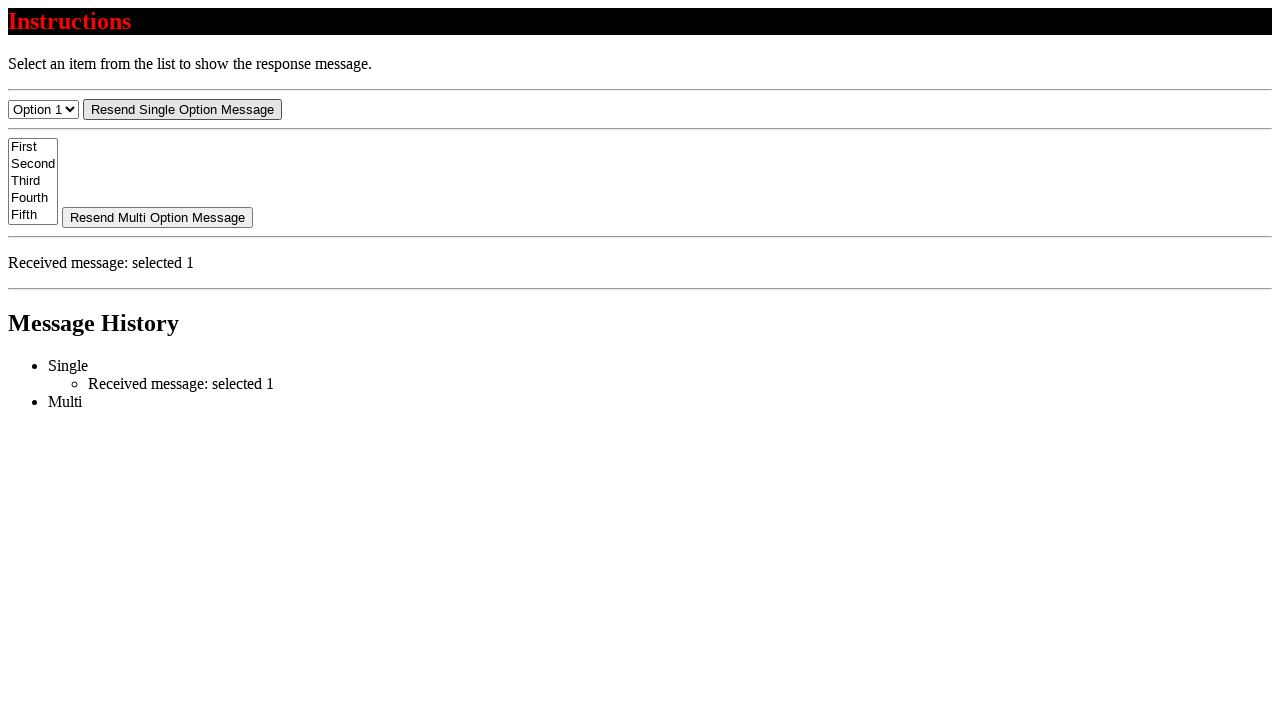